Tests movie search functionality by searching for "Saw (2004)" and clicking on the autocomplete result

Starting URL: https://cringemdb.com/

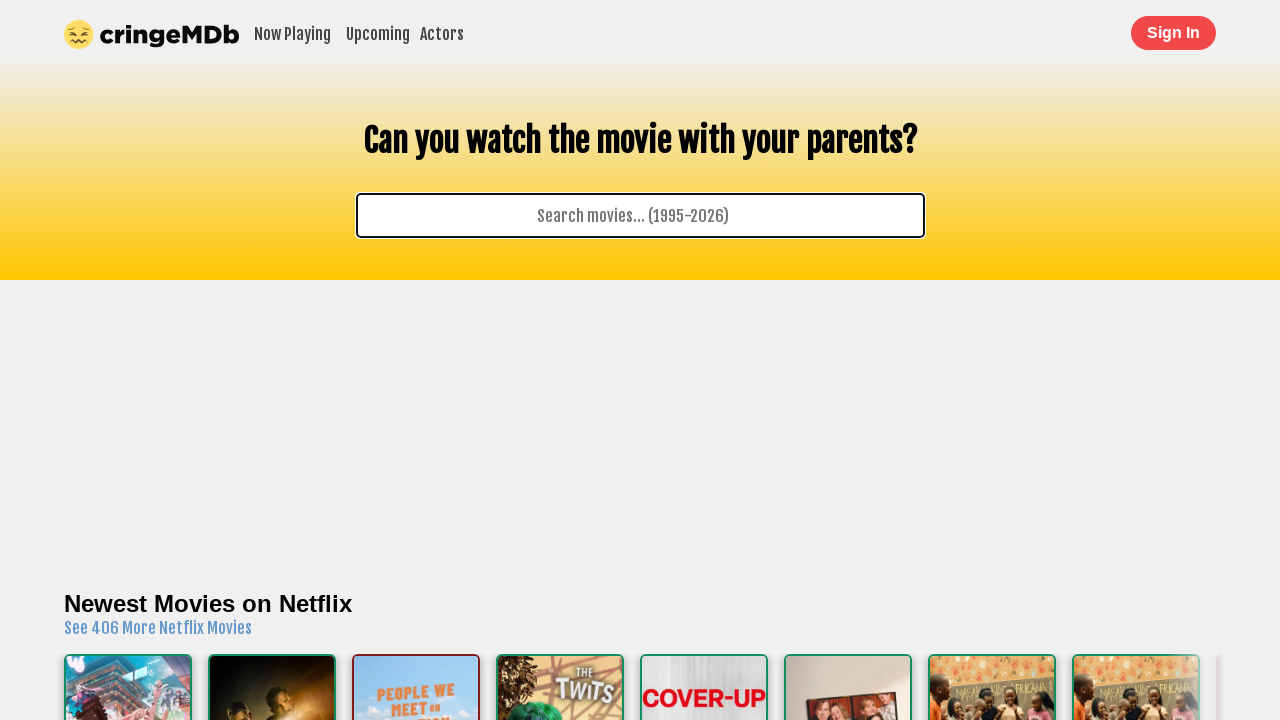

Typed 'Saw' into the autocomplete search field on #autocomplete
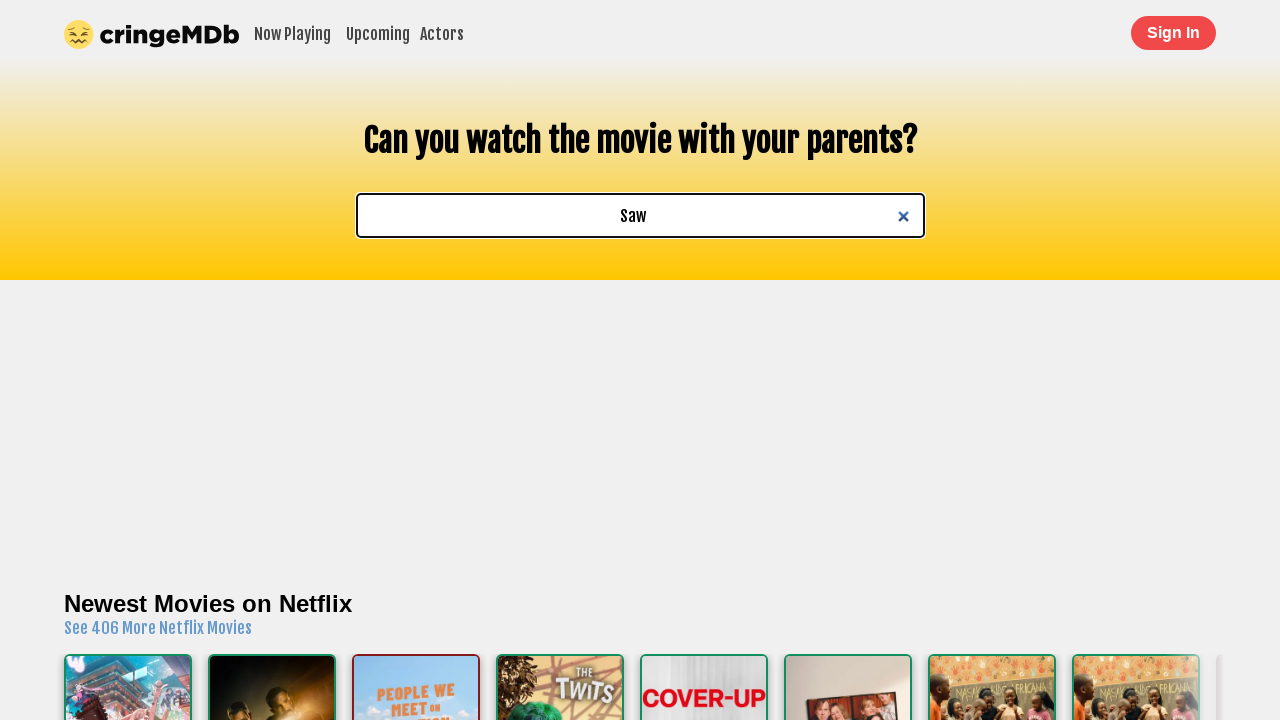

Autocomplete dropdown appeared with 'Saw (2004)' option
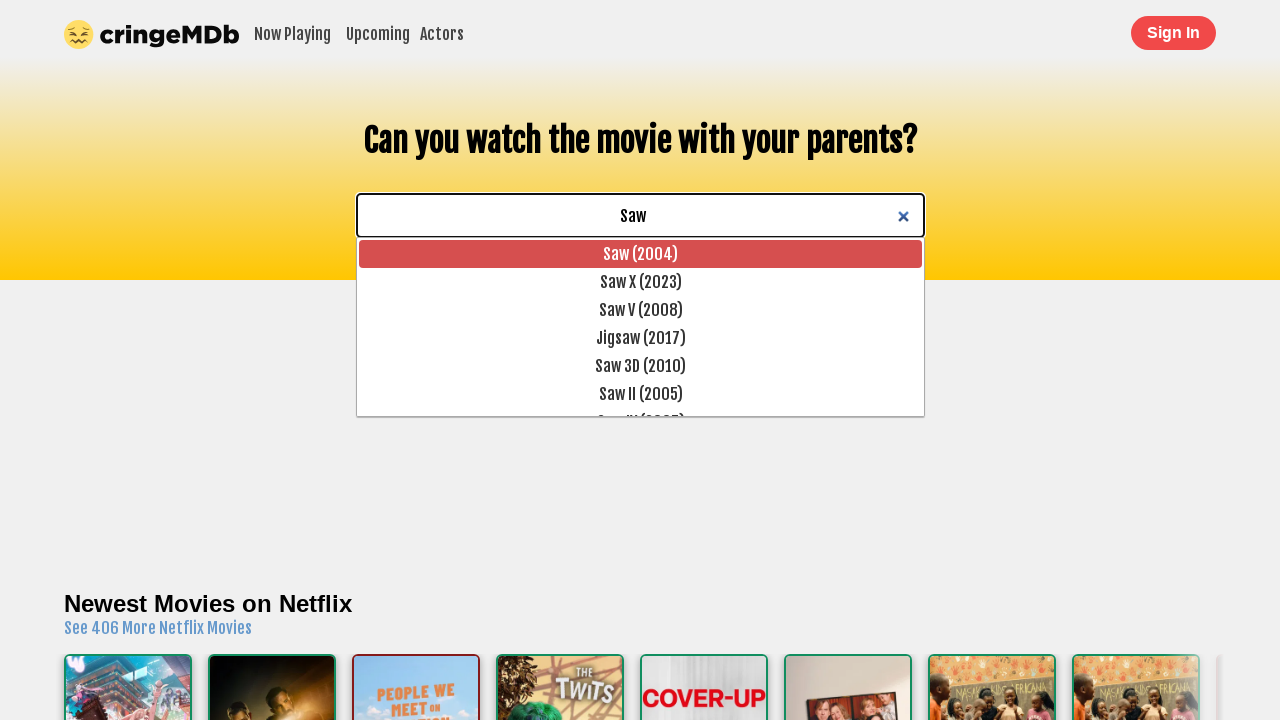

Clicked on 'Saw (2004)' autocomplete result at (640, 254) on xpath=//ul[starts-with(@id, 'ui-id-1')]//a[contains(text(),'Saw (2004)')]
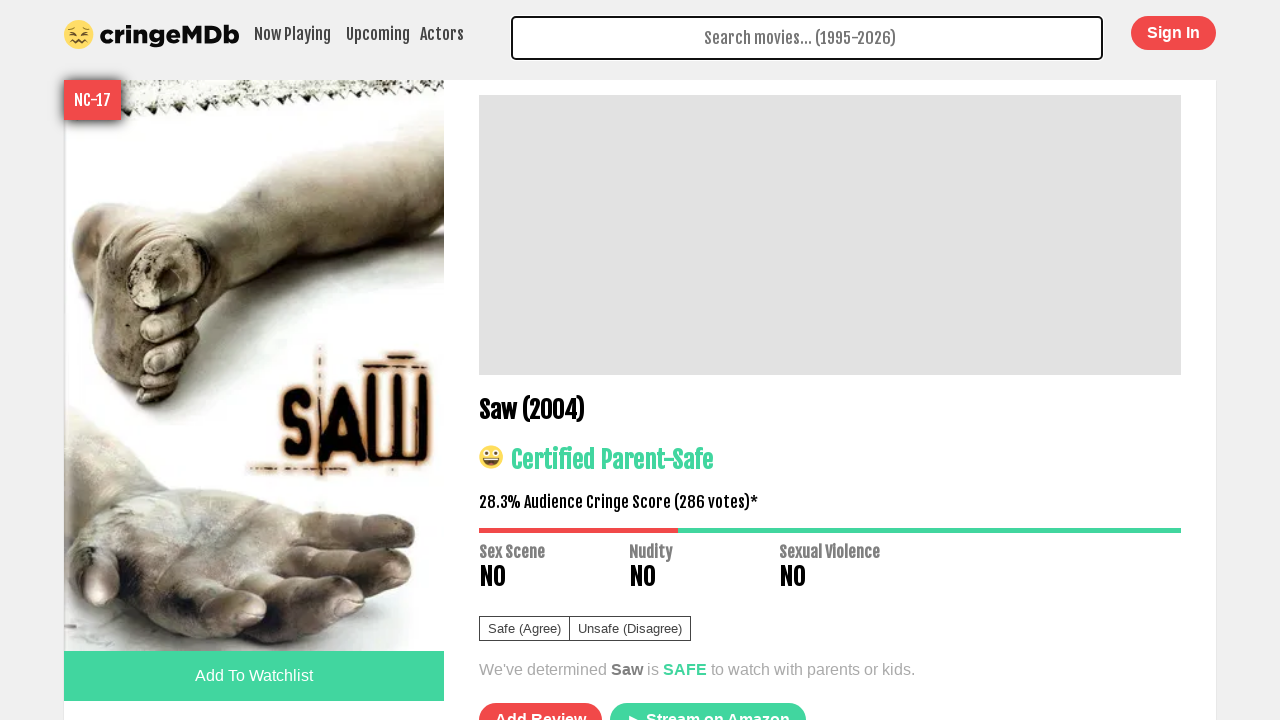

Movie title element loaded on the page
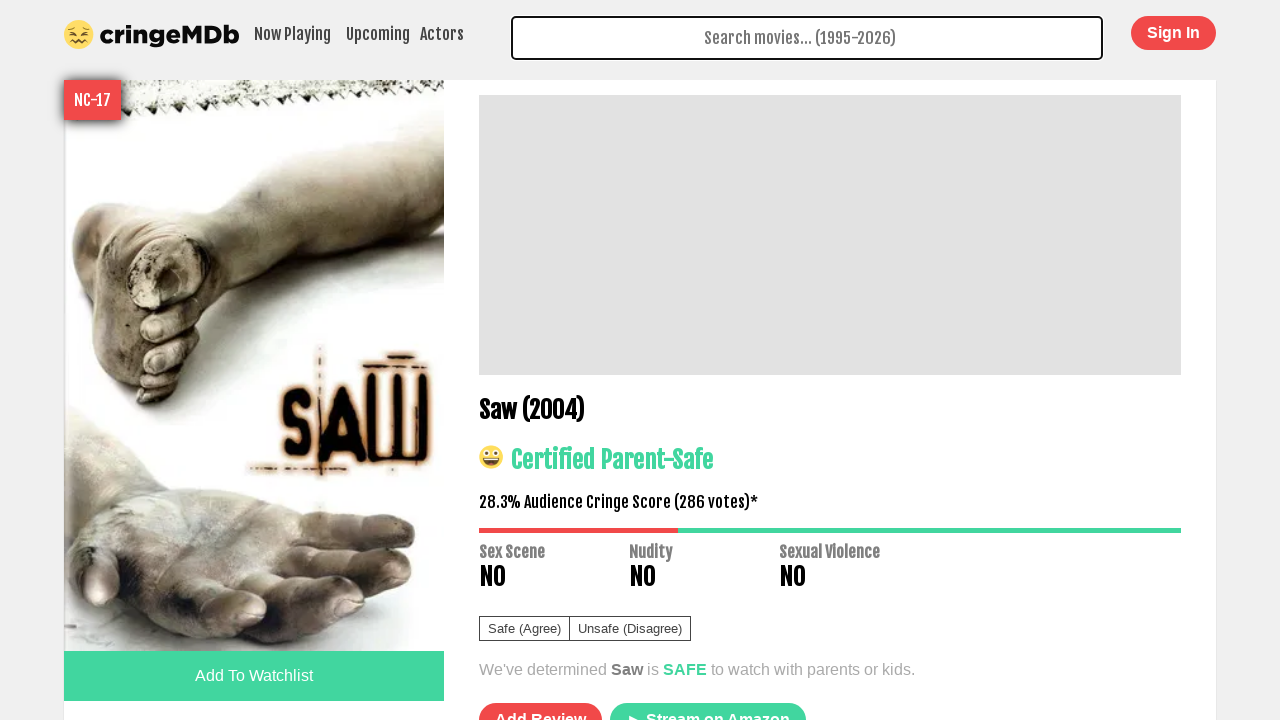

Verified movie title is 'Saw (2004)'
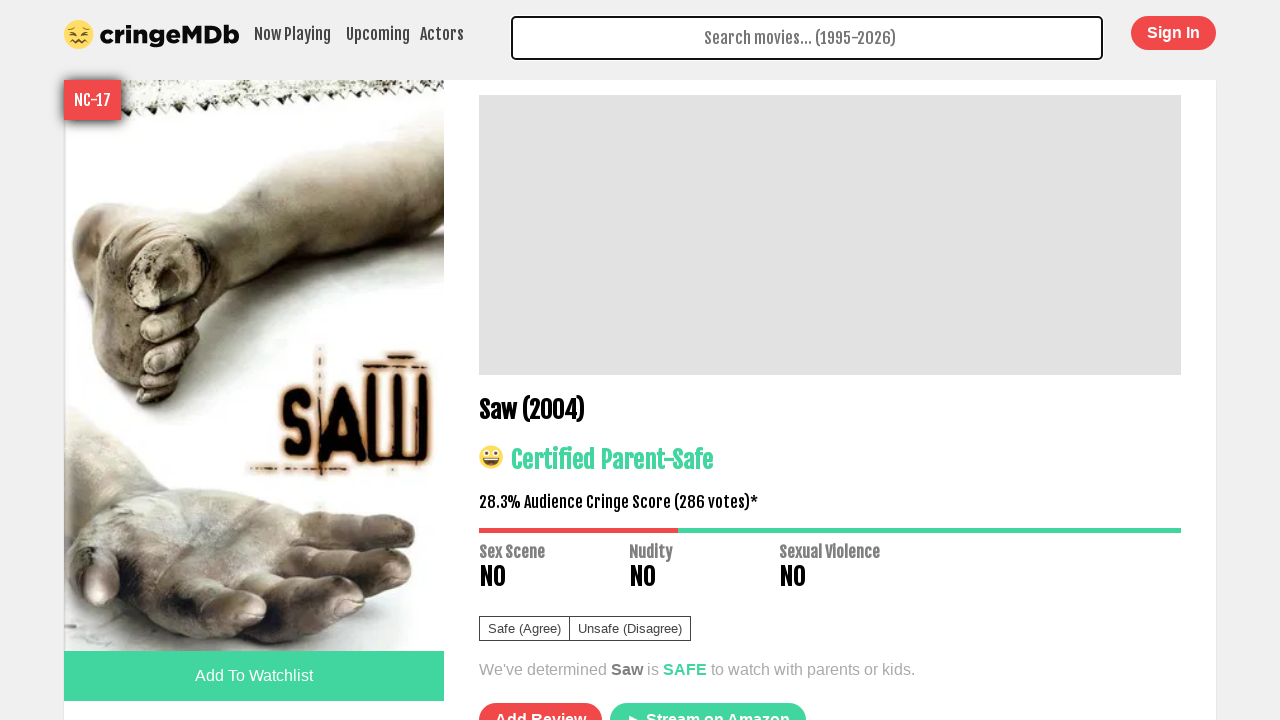

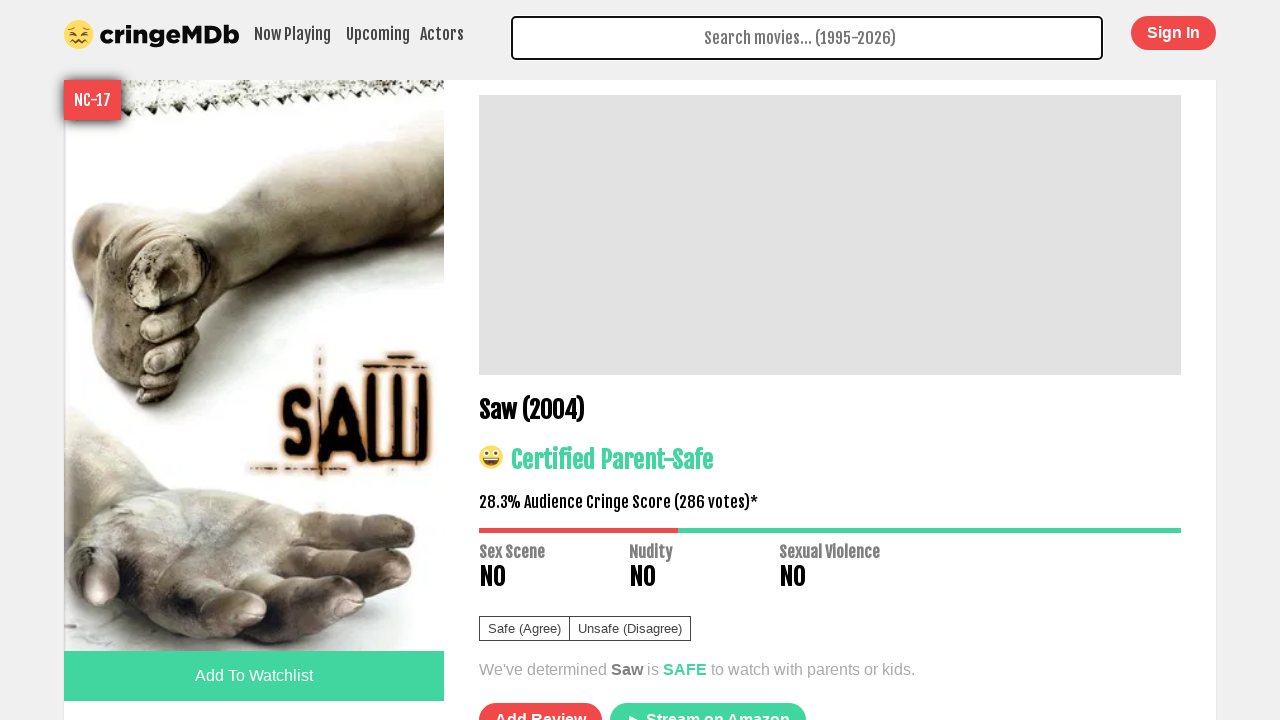